Tests a multi-select dropdown by verifying it supports multiple selections, selecting all available options one by one, and then deselecting all options.

Starting URL: https://syntaxprojects.com/basic-select-dropdown-demo.php

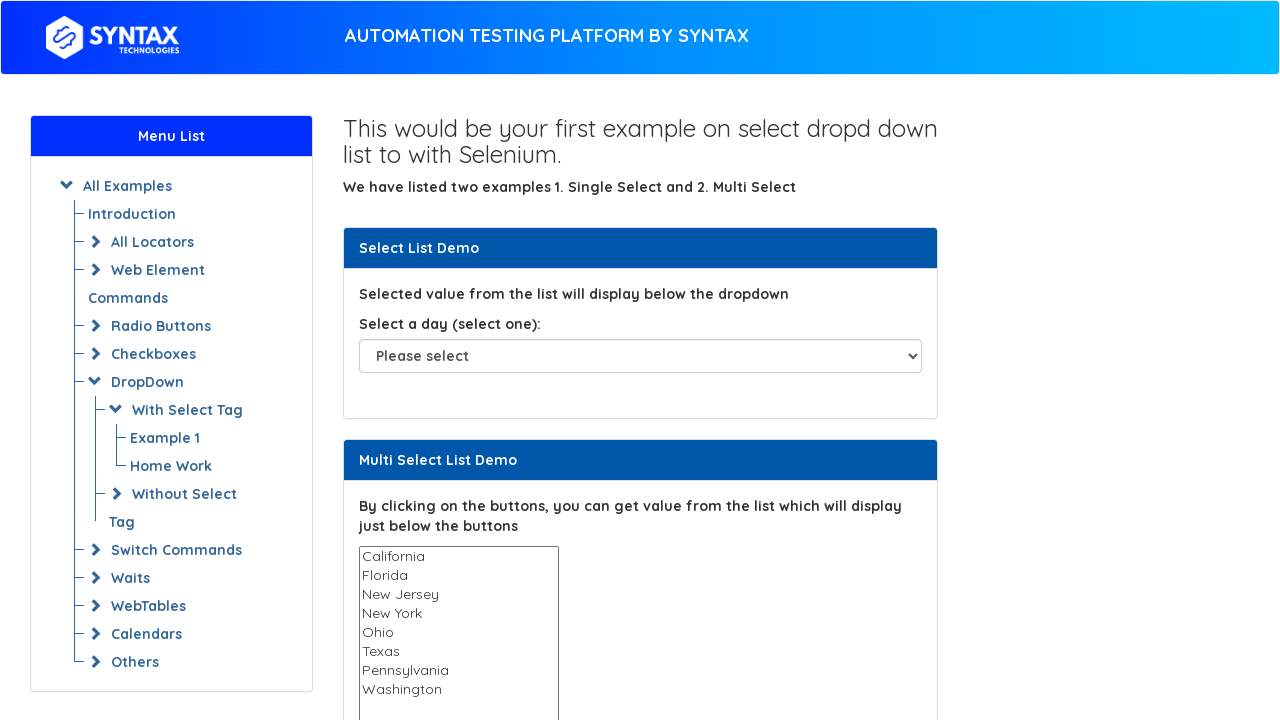

Located multi-select dropdown element with name 'States'
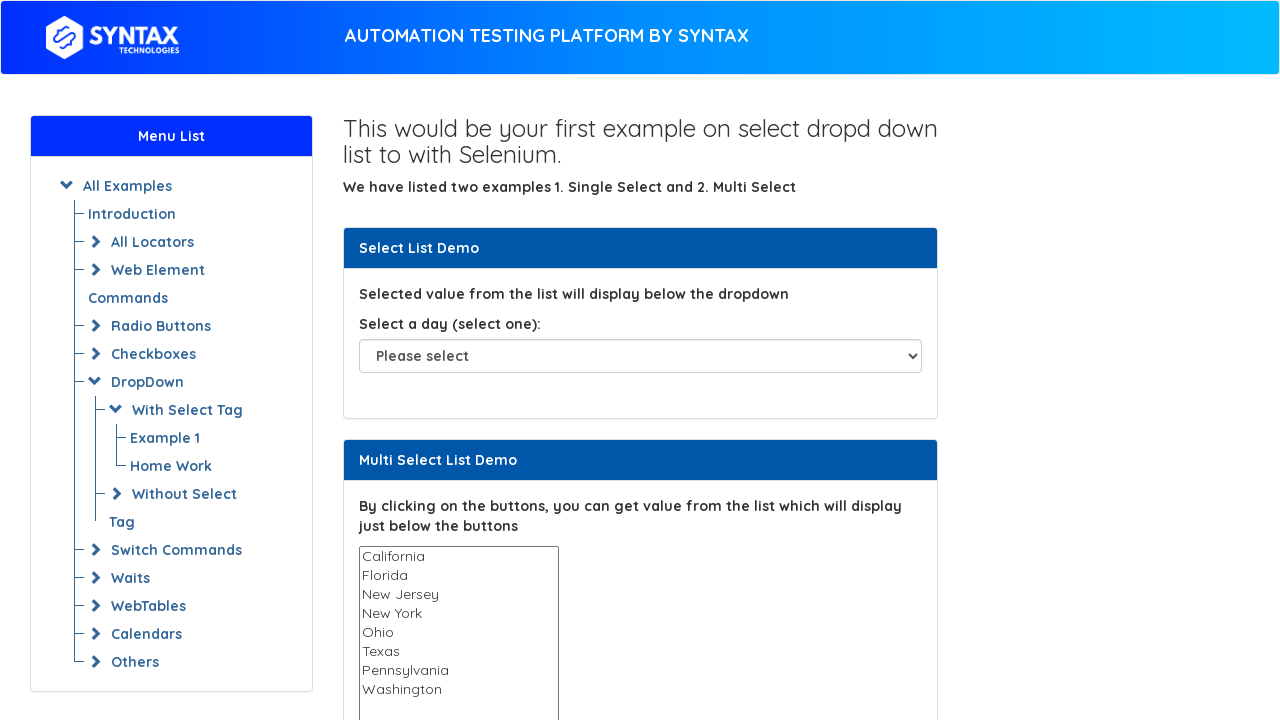

Multi-select dropdown is now visible
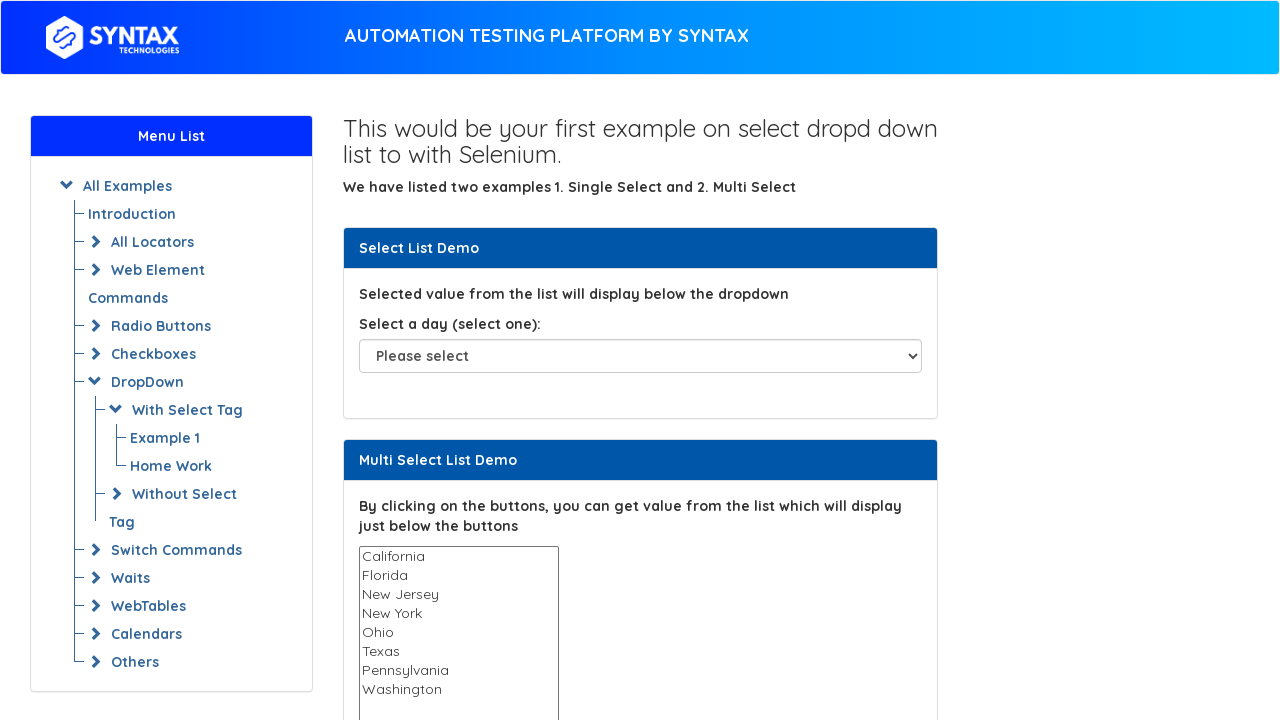

Retrieved all available options from the dropdown
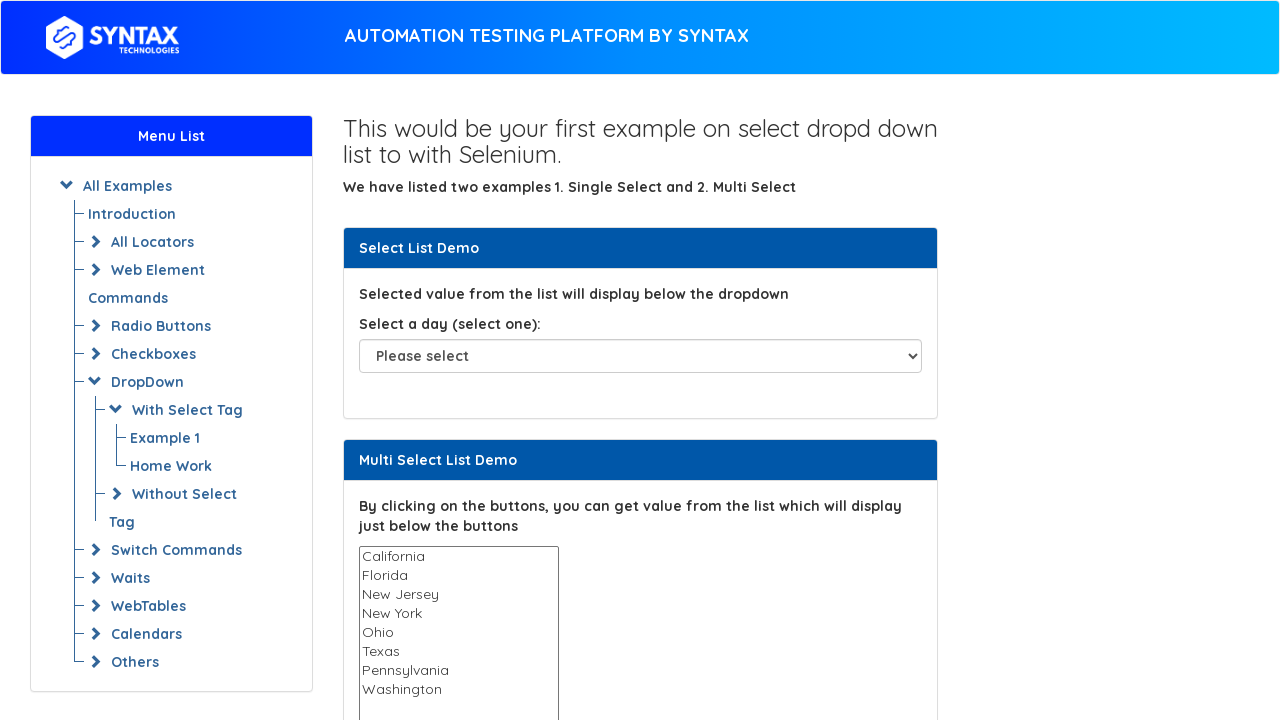

Selected option 'California' from dropdown on select[name='States']
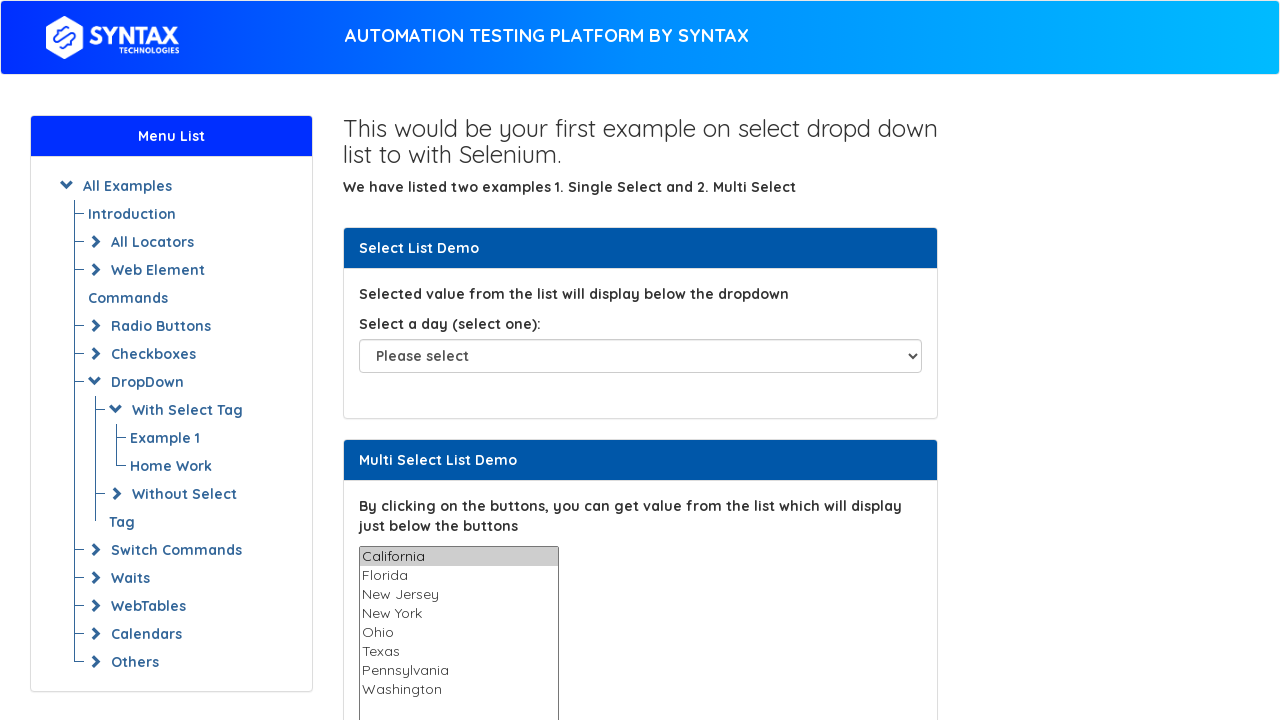

Waited 1 second after selecting 'California'
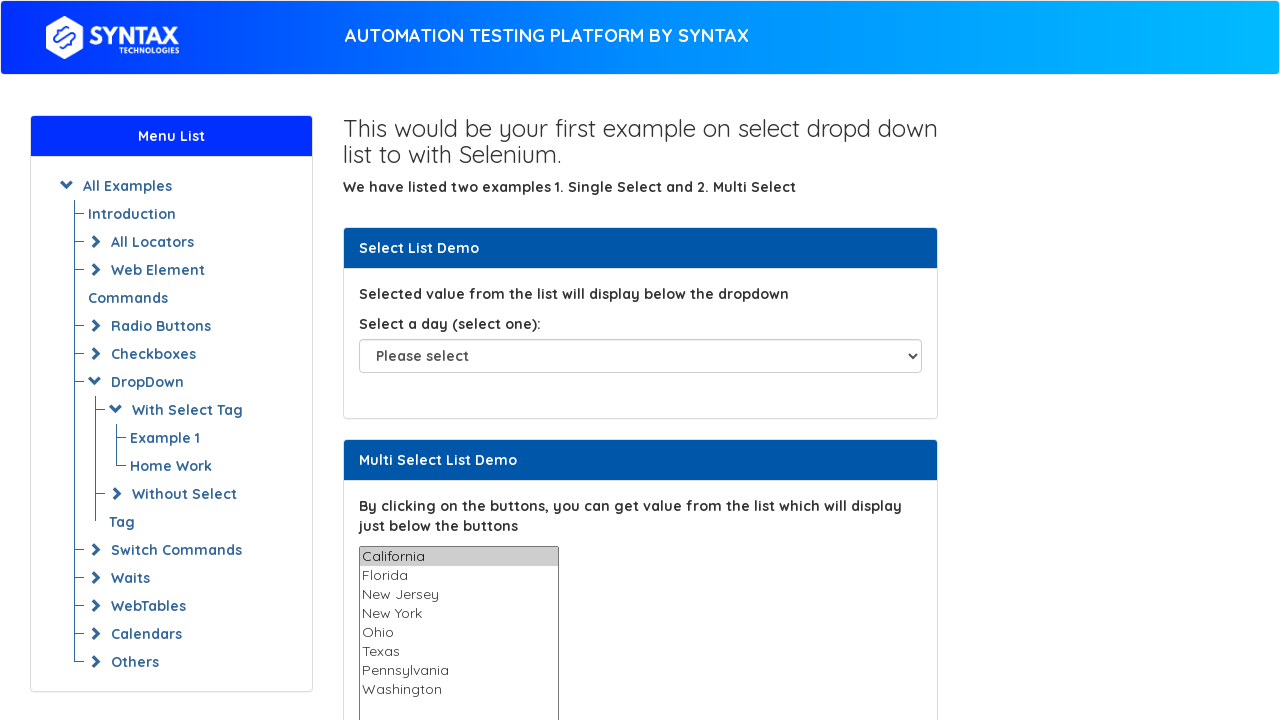

Selected option 'Florida' from dropdown on select[name='States']
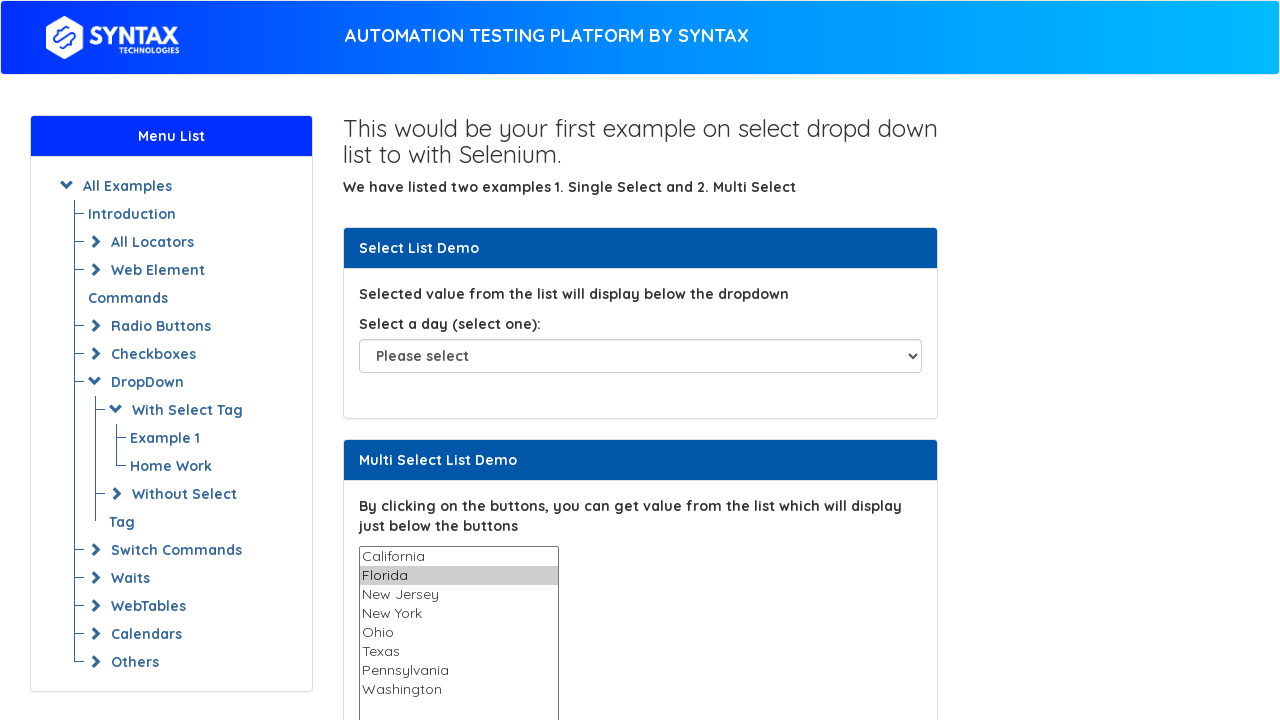

Waited 1 second after selecting 'Florida'
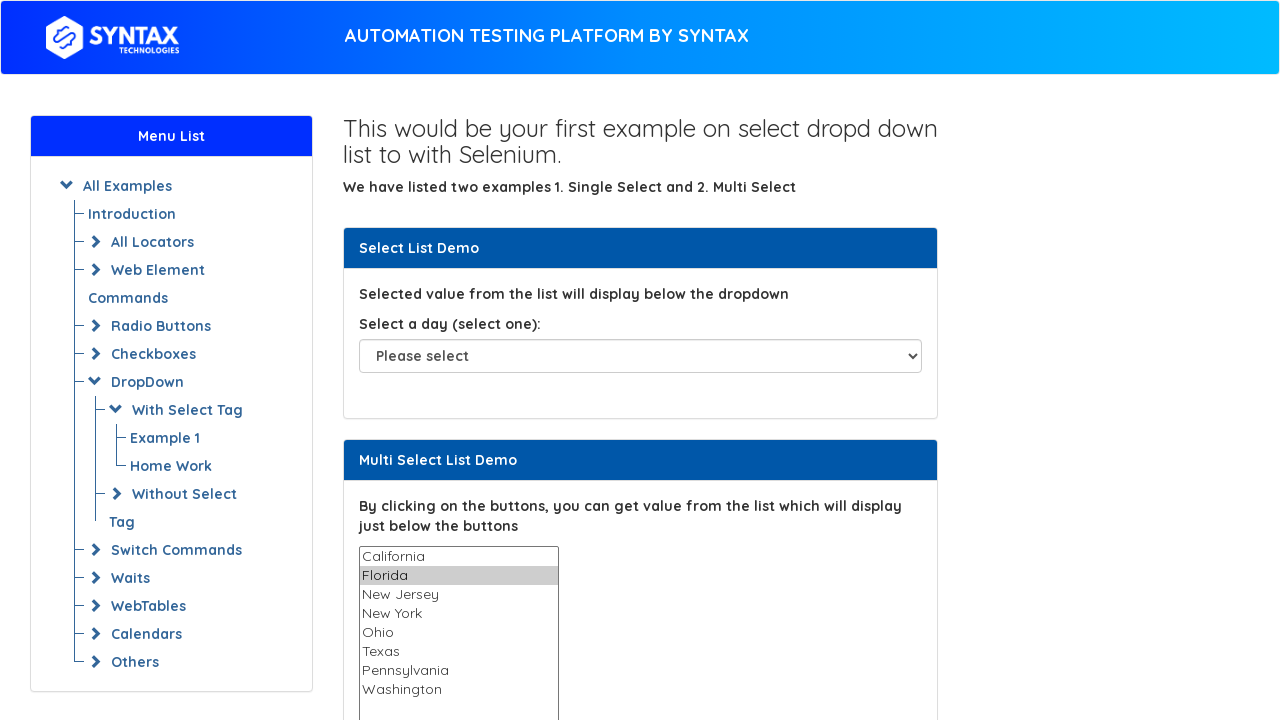

Selected option 'New Jersey' from dropdown on select[name='States']
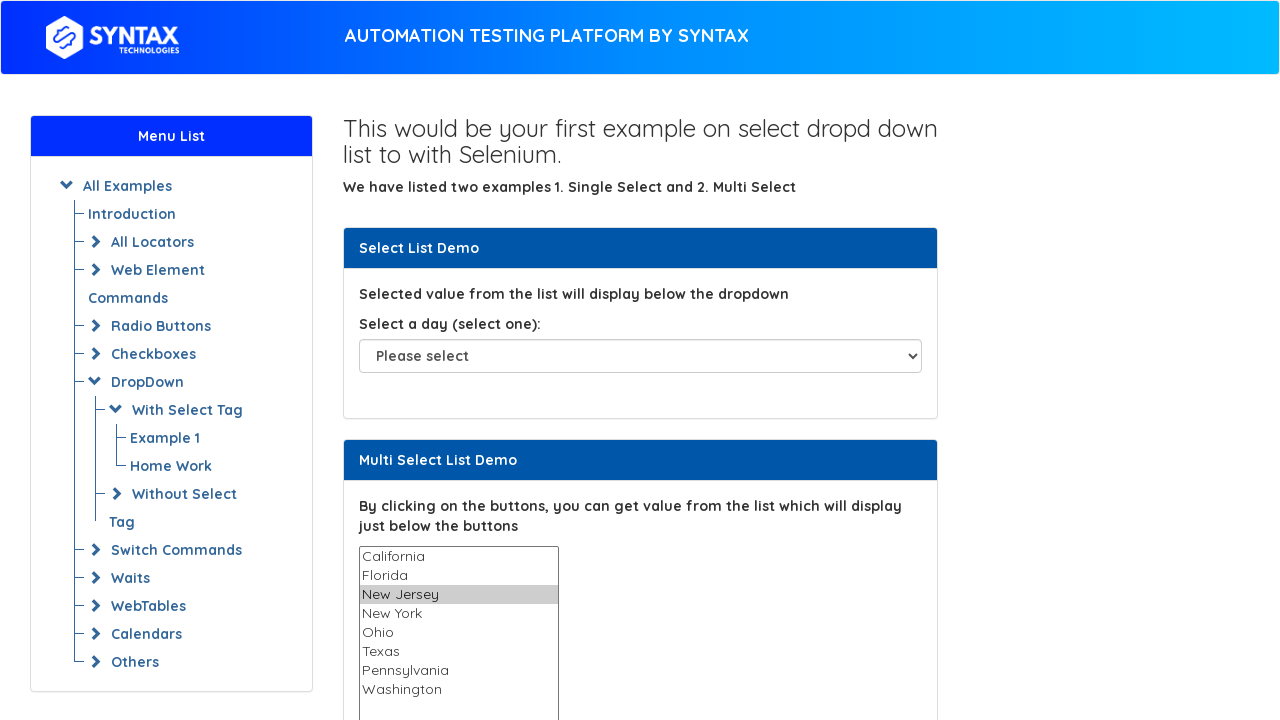

Waited 1 second after selecting 'New Jersey'
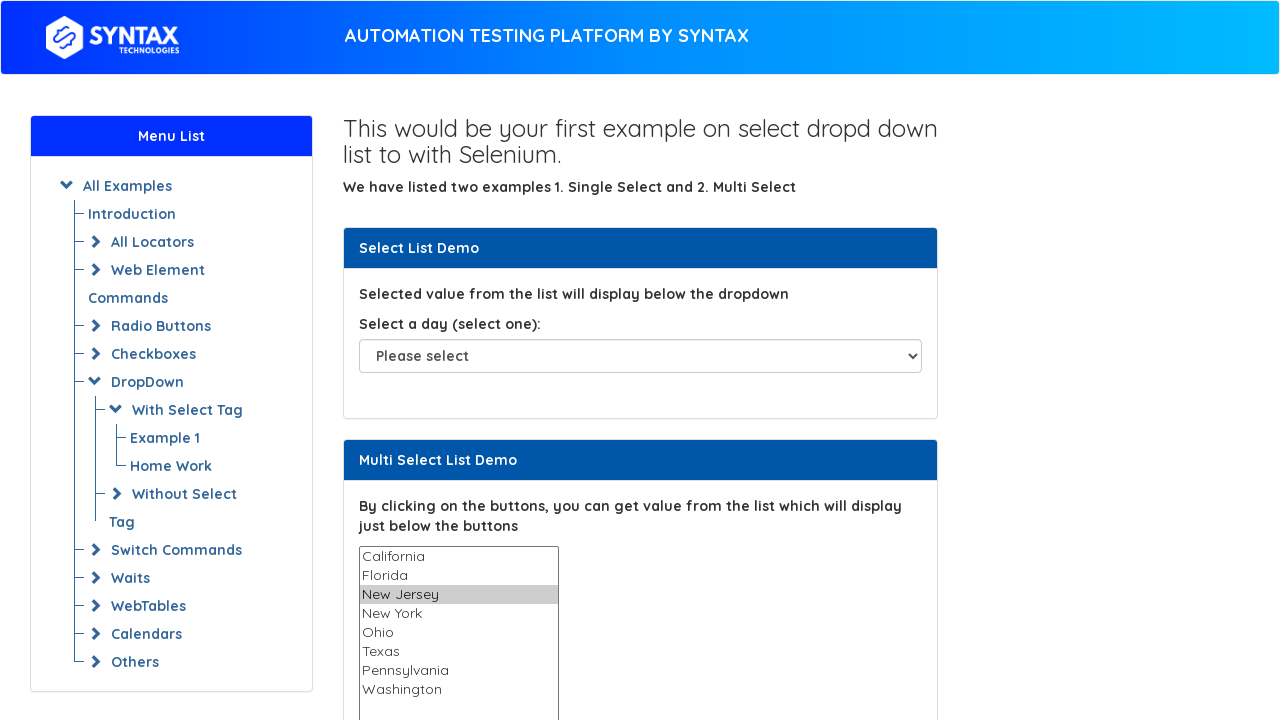

Selected option 'New York' from dropdown on select[name='States']
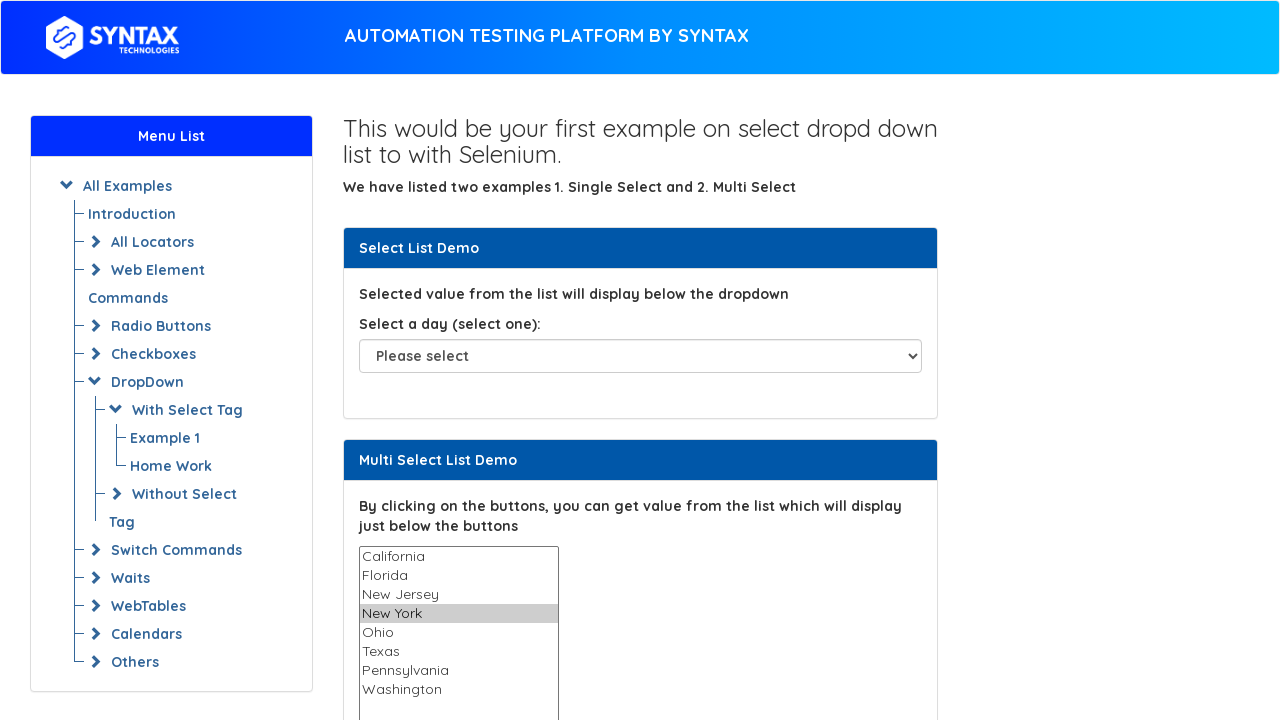

Waited 1 second after selecting 'New York'
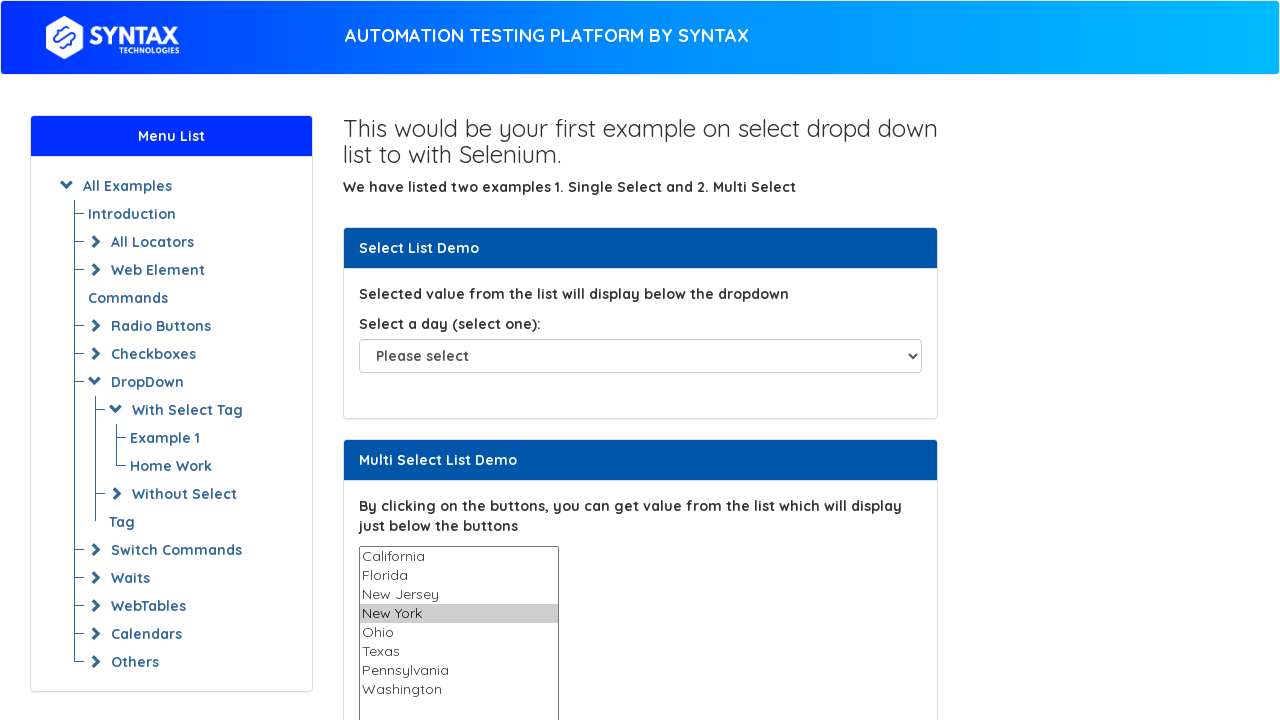

Selected option 'Ohio' from dropdown on select[name='States']
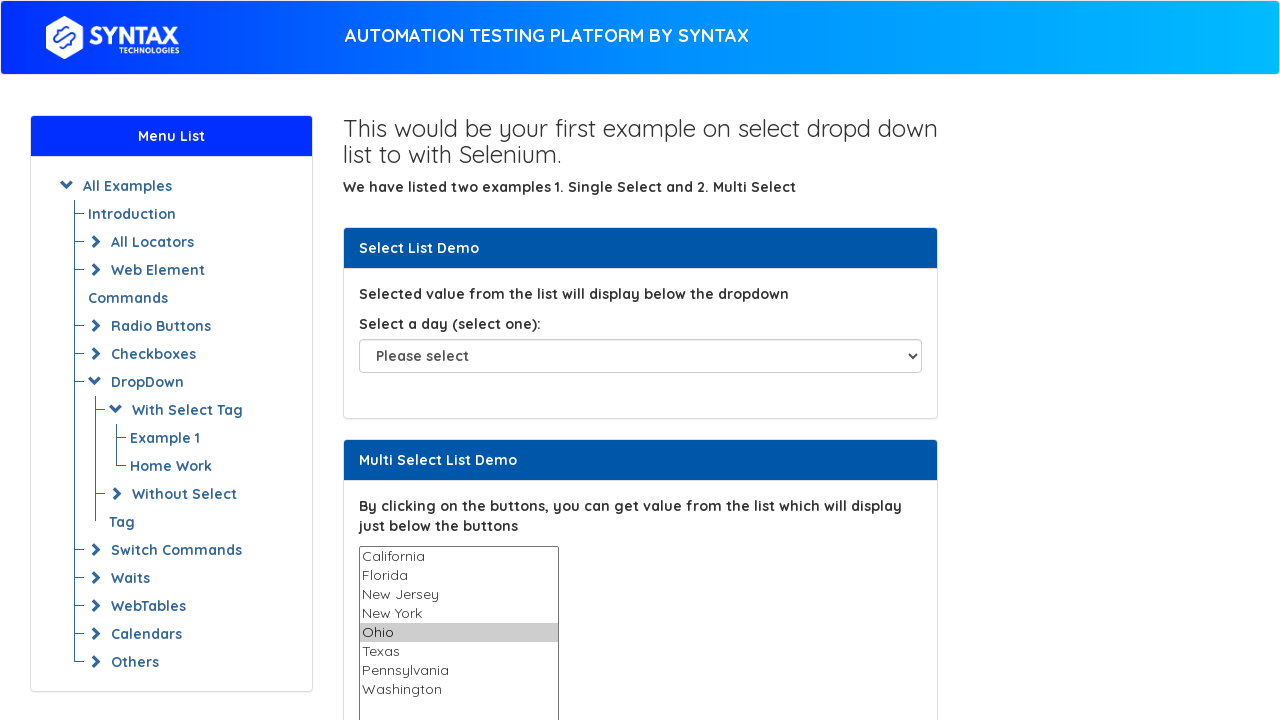

Waited 1 second after selecting 'Ohio'
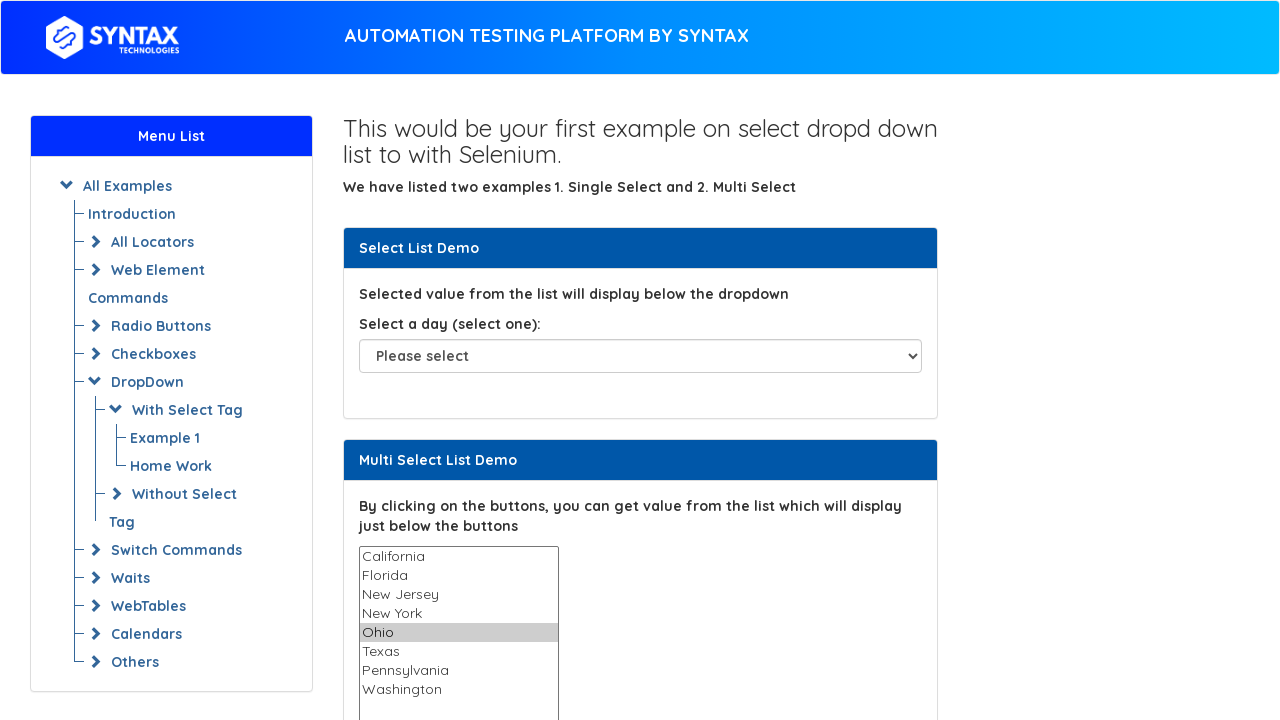

Selected option 'Texas' from dropdown on select[name='States']
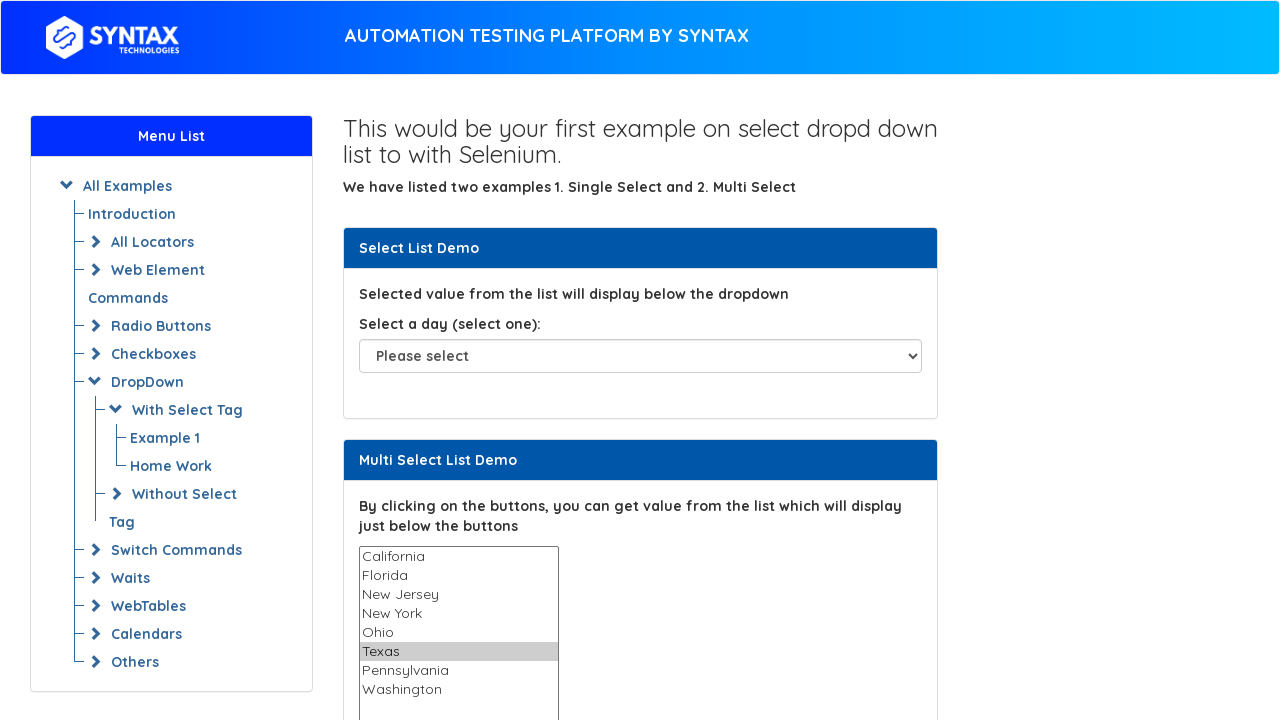

Waited 1 second after selecting 'Texas'
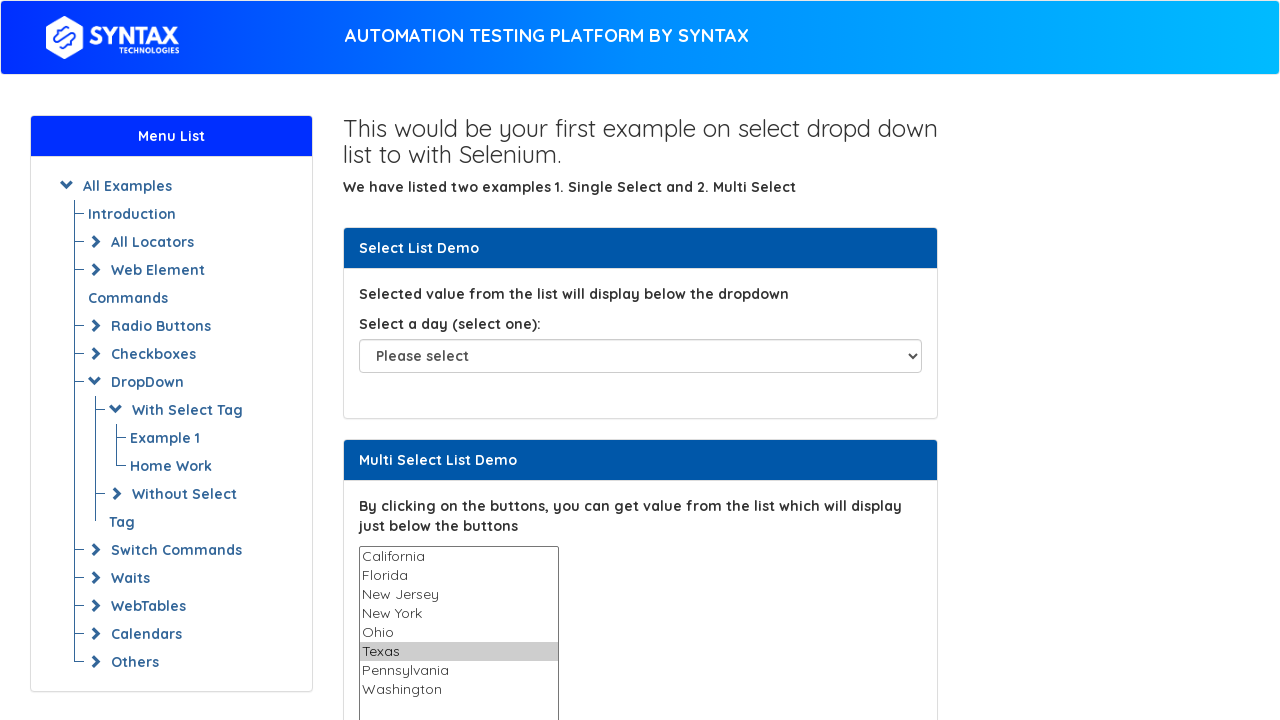

Selected option 'Pennsylvania' from dropdown on select[name='States']
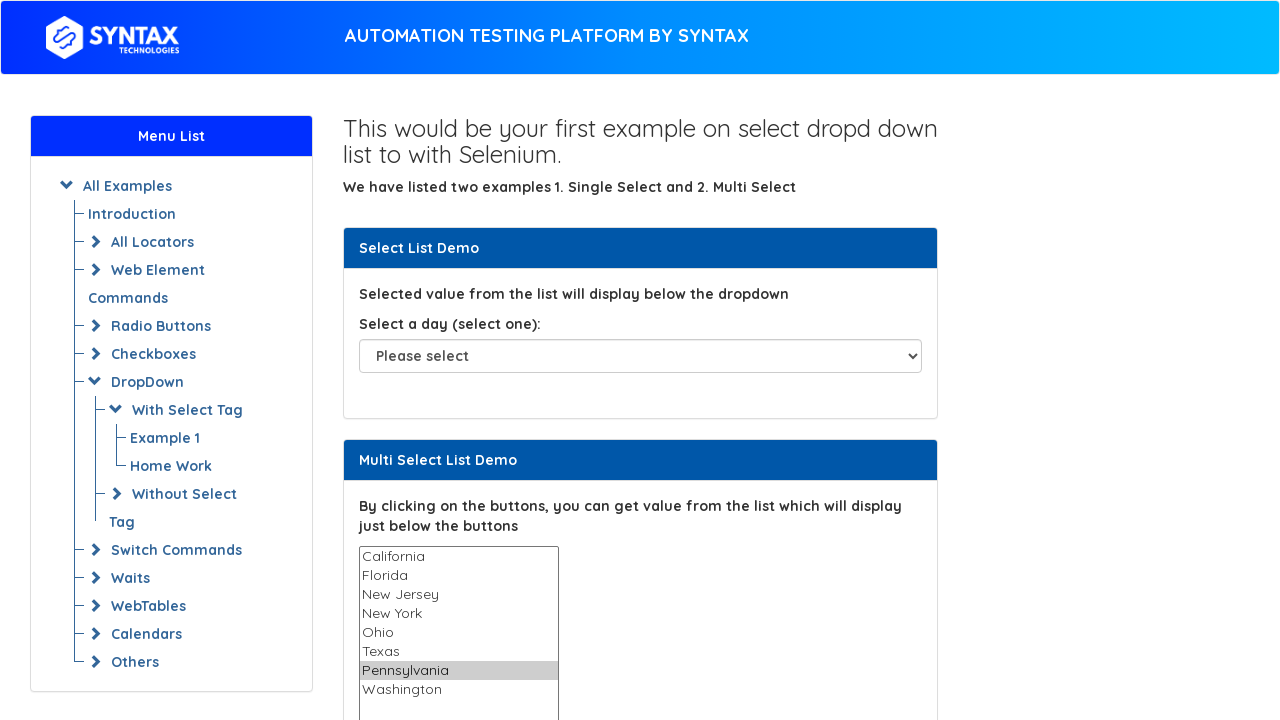

Waited 1 second after selecting 'Pennsylvania'
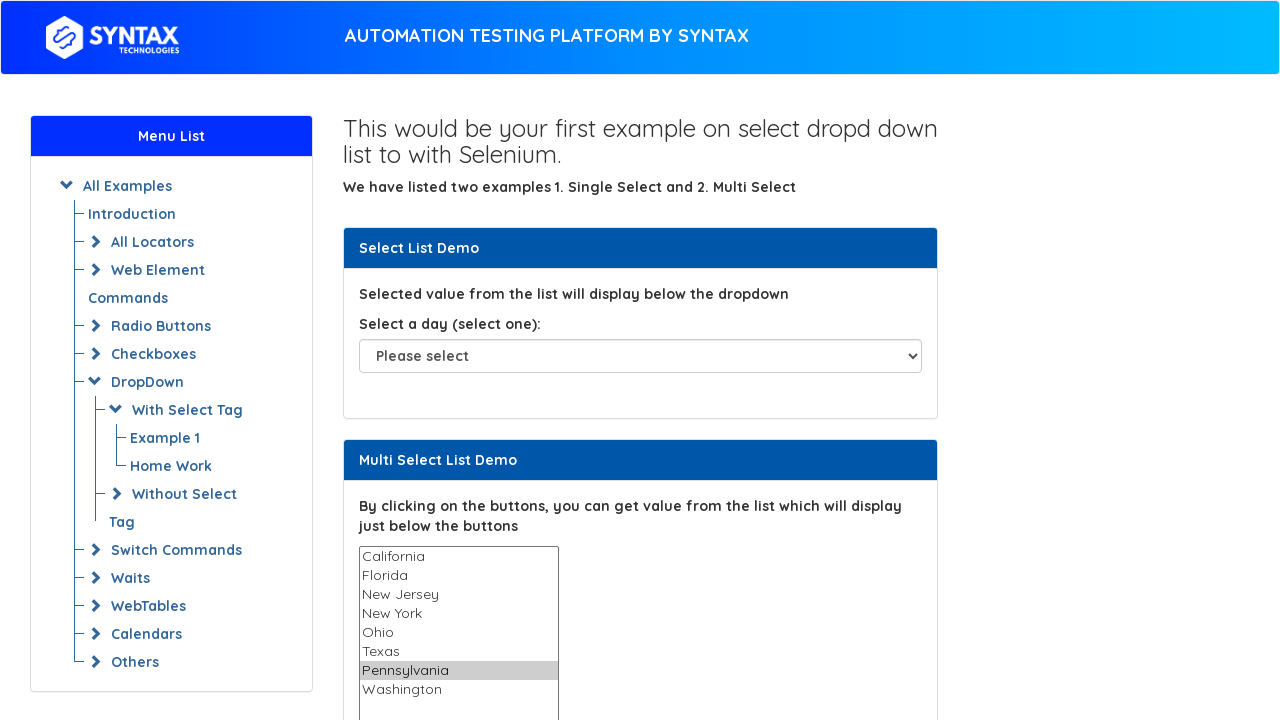

Selected option 'Washington' from dropdown on select[name='States']
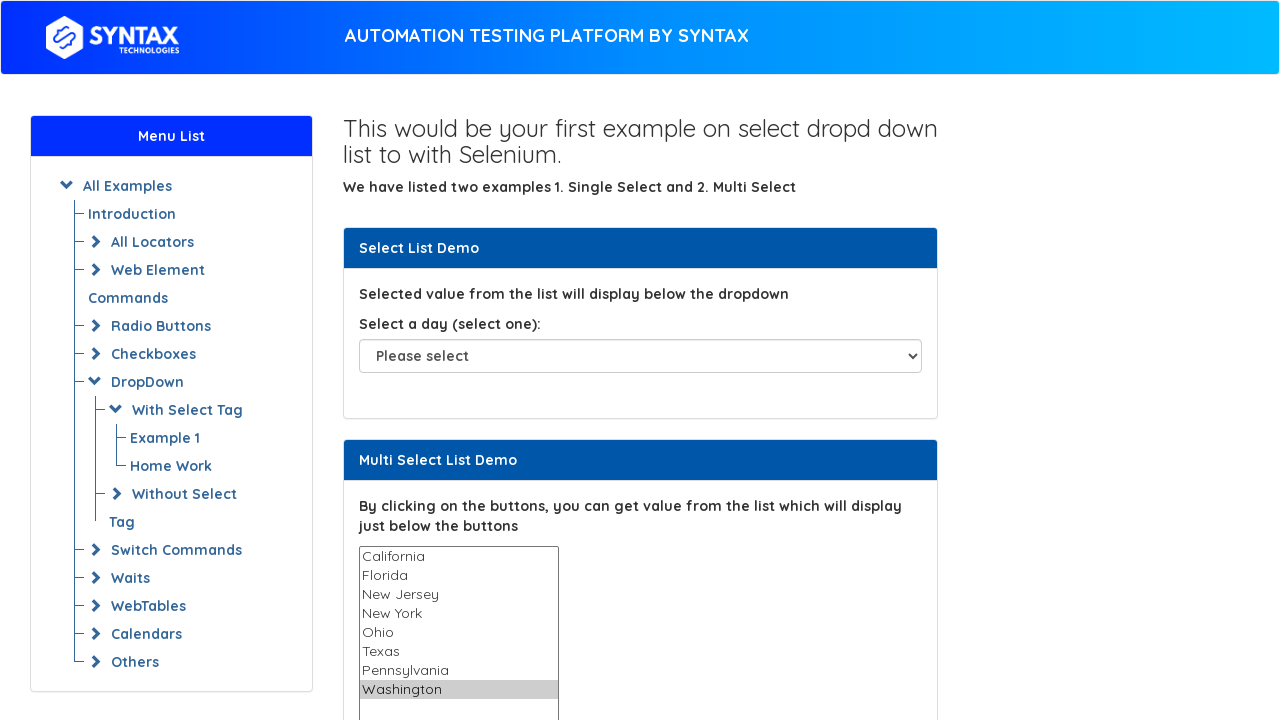

Waited 1 second after selecting 'Washington'
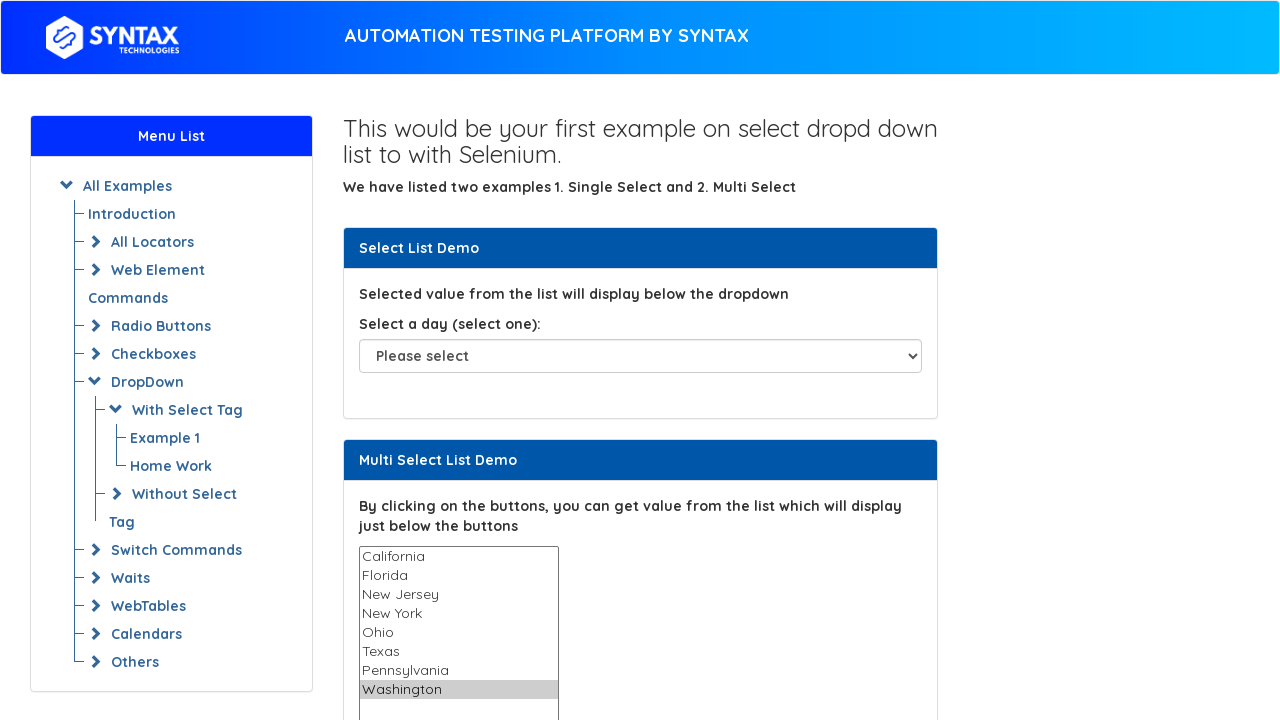

Deselected all options from the multi-select dropdown
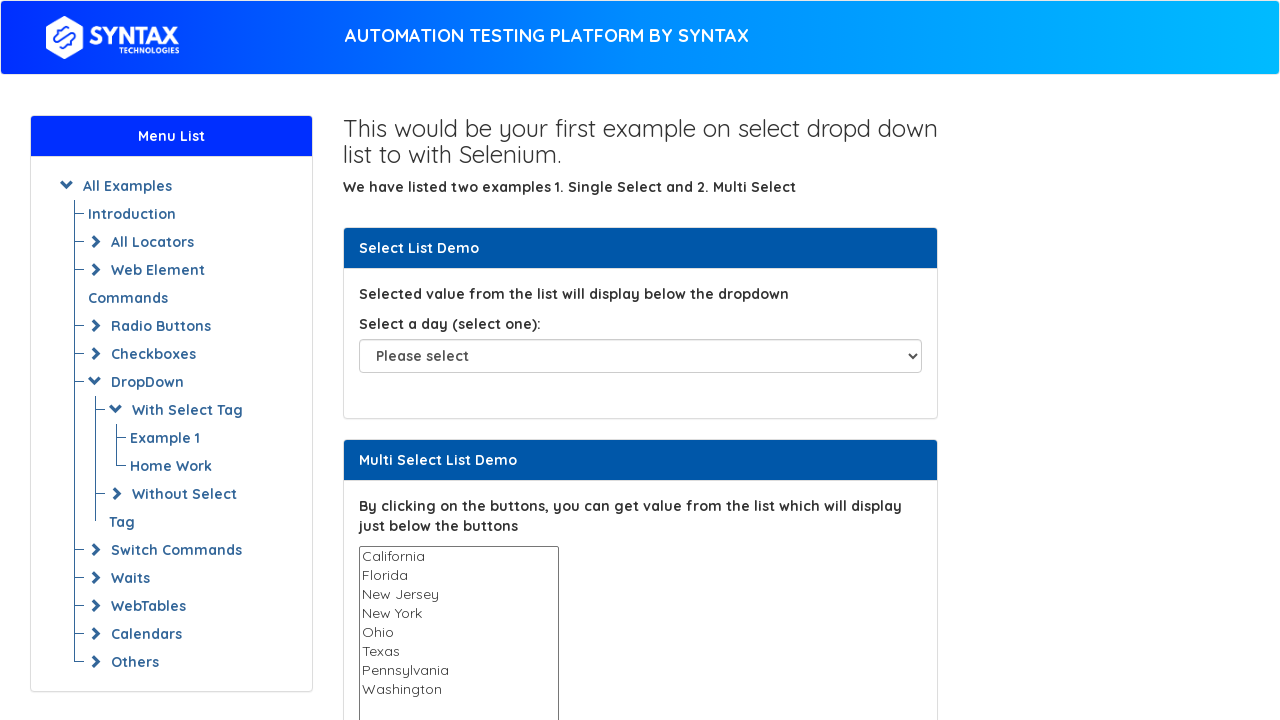

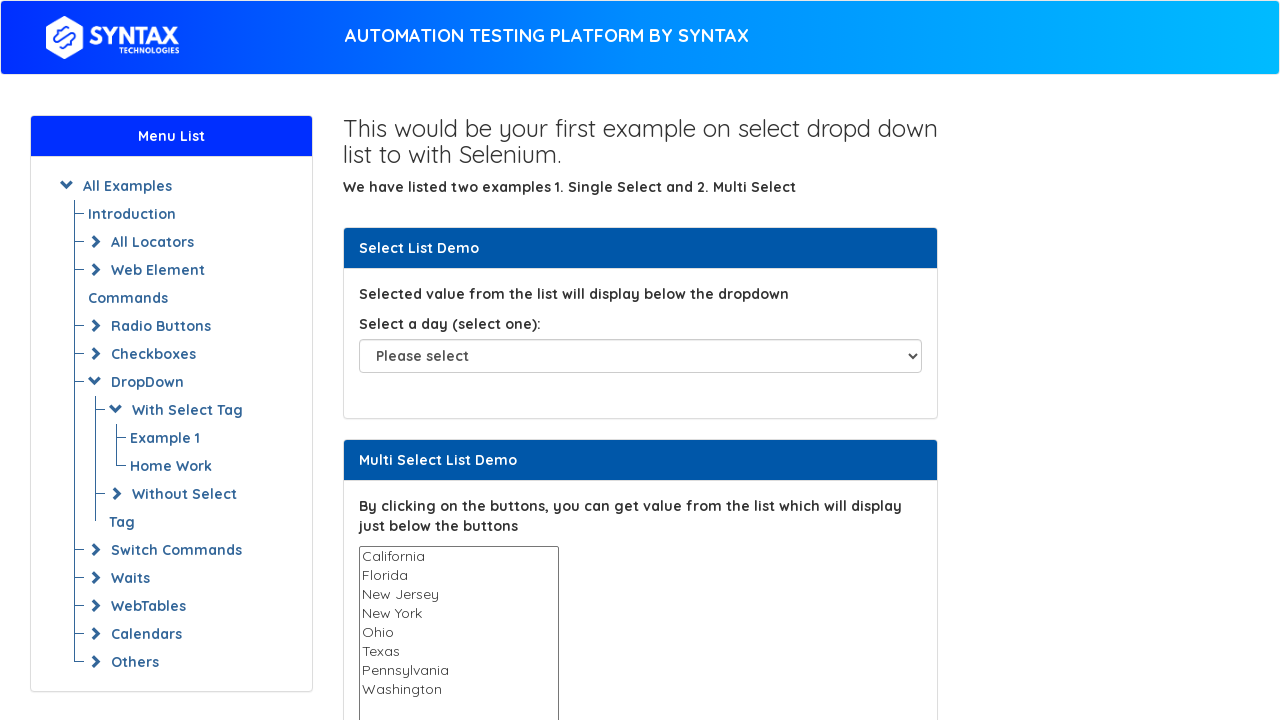